Tests clicking a button with a dynamic ID by using a selector that doesn't rely on the ID attribute

Starting URL: http://www.uitestingplayground.com/dynamicid

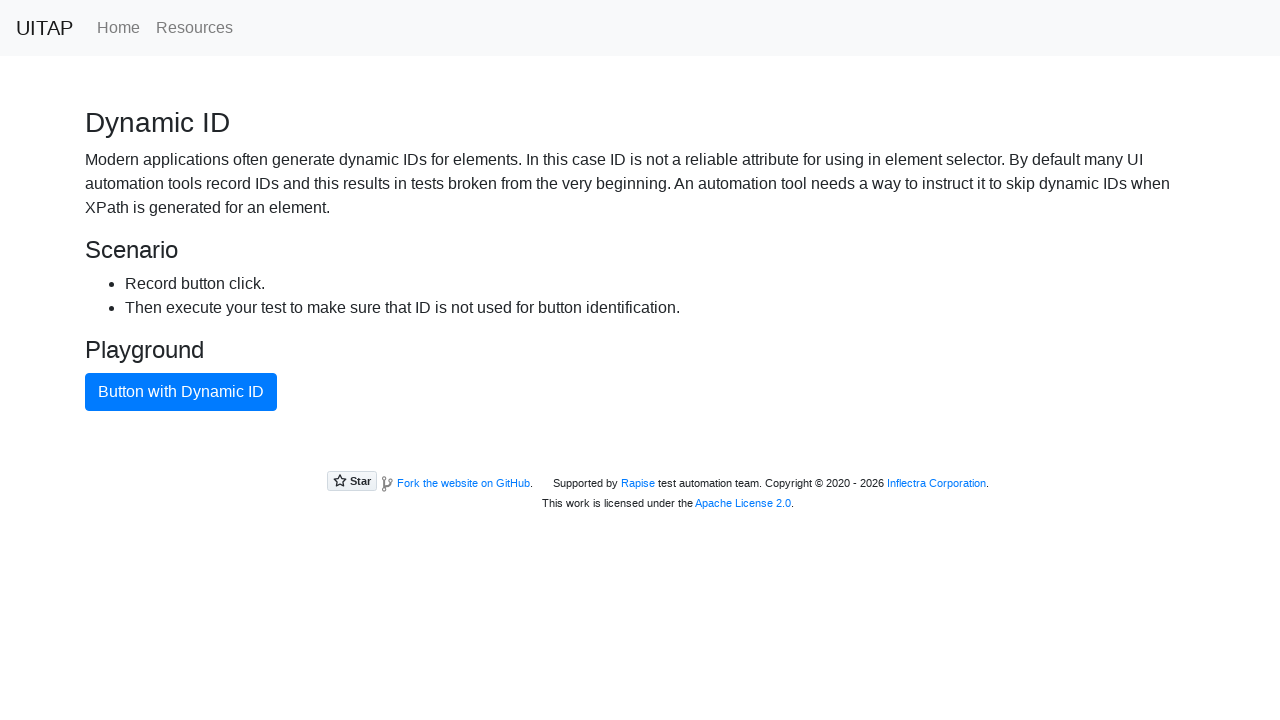

Navigated to Dynamic ID test page
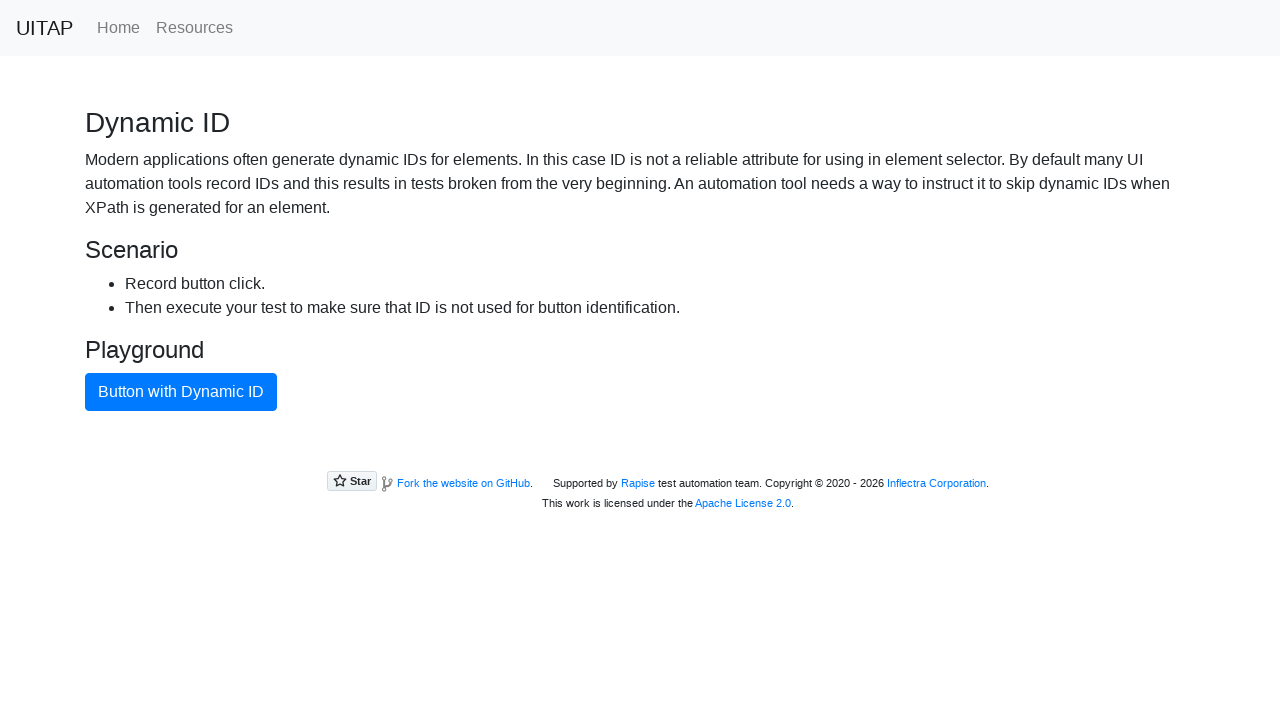

Clicked button with dynamic ID using text-based selector at (181, 392) on button.btn-primary:has-text('Button with Dynamic ID')
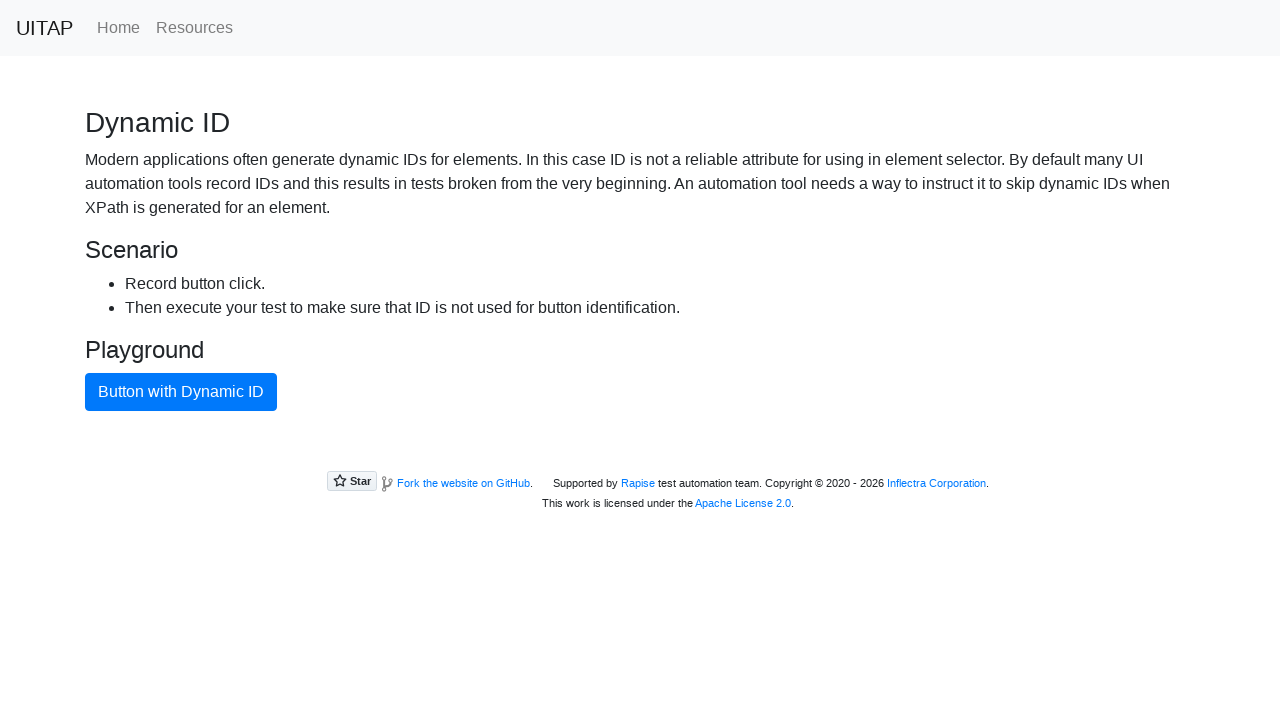

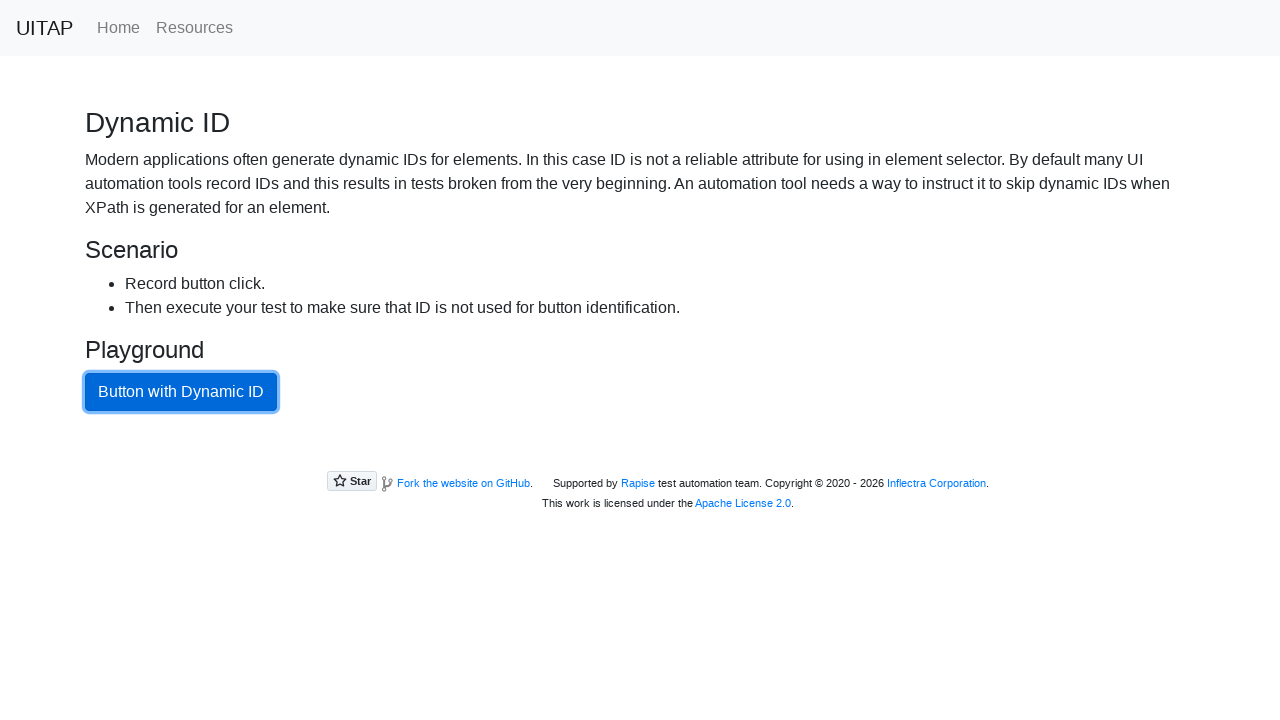